Verifies the first table header is "Lorem" and remains unchanged after clicking the button

Starting URL: http://the-internet.herokuapp.com/challenging_dom

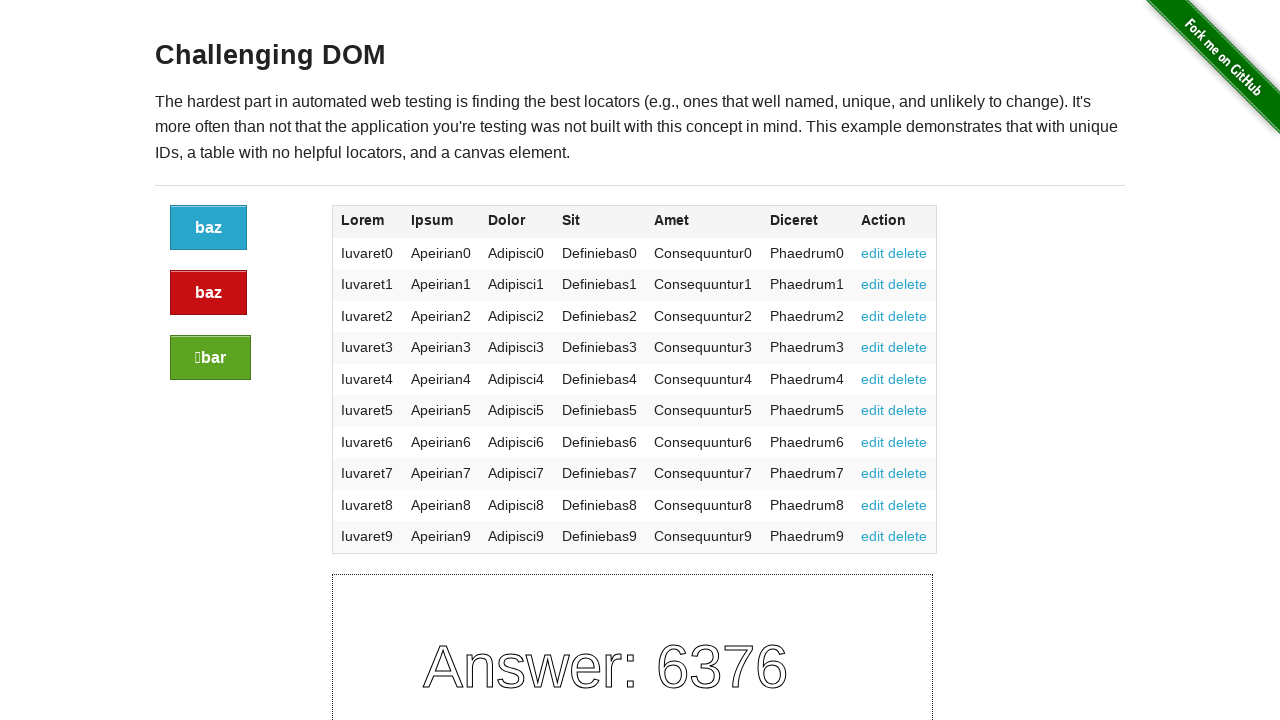

Located the first table header element
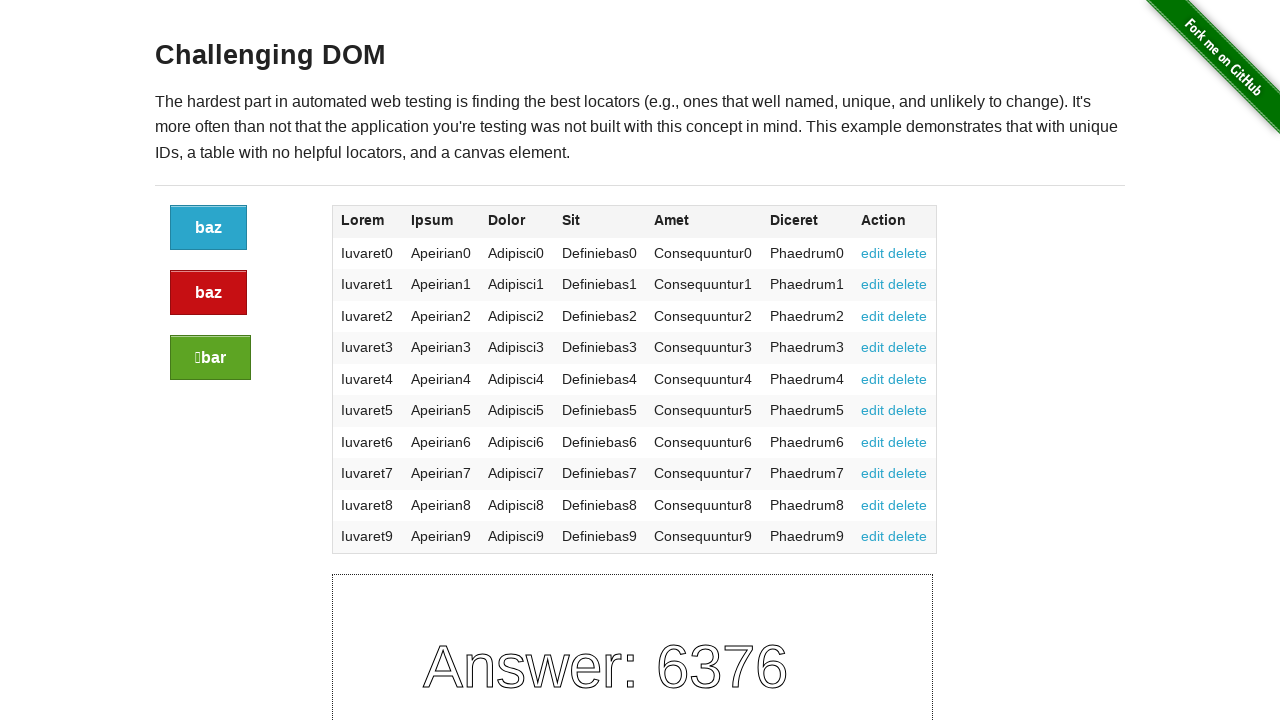

Retrieved first table header text: 'Lorem'
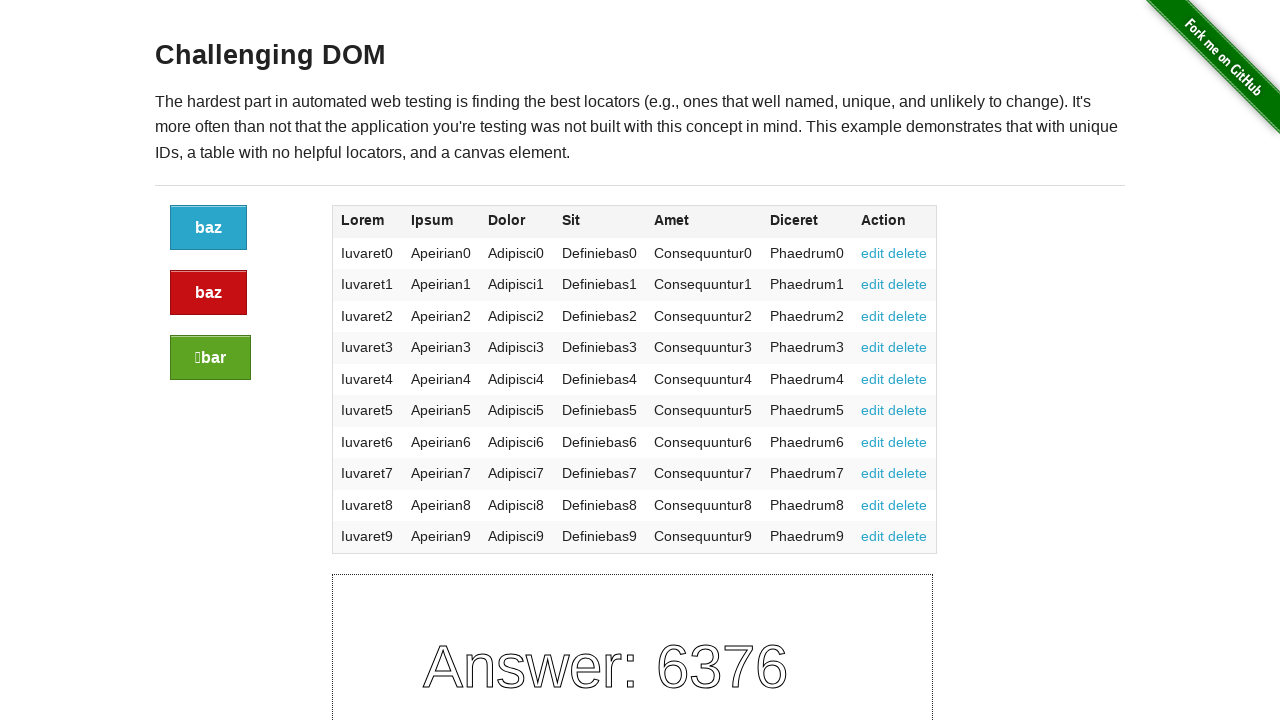

Verified first table header is 'Lorem'
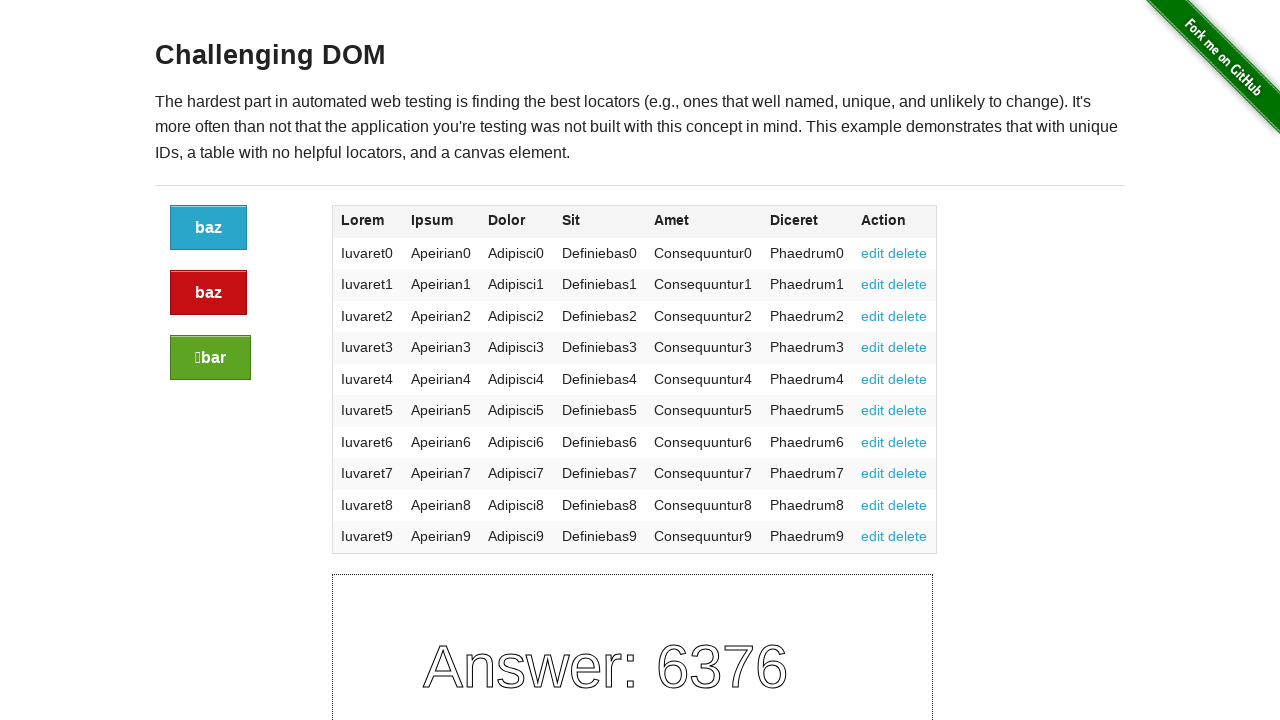

Clicked the refresh button to update dynamic content at (208, 228) on xpath=//div[@class="large-2 columns"]/a[@class="button"]
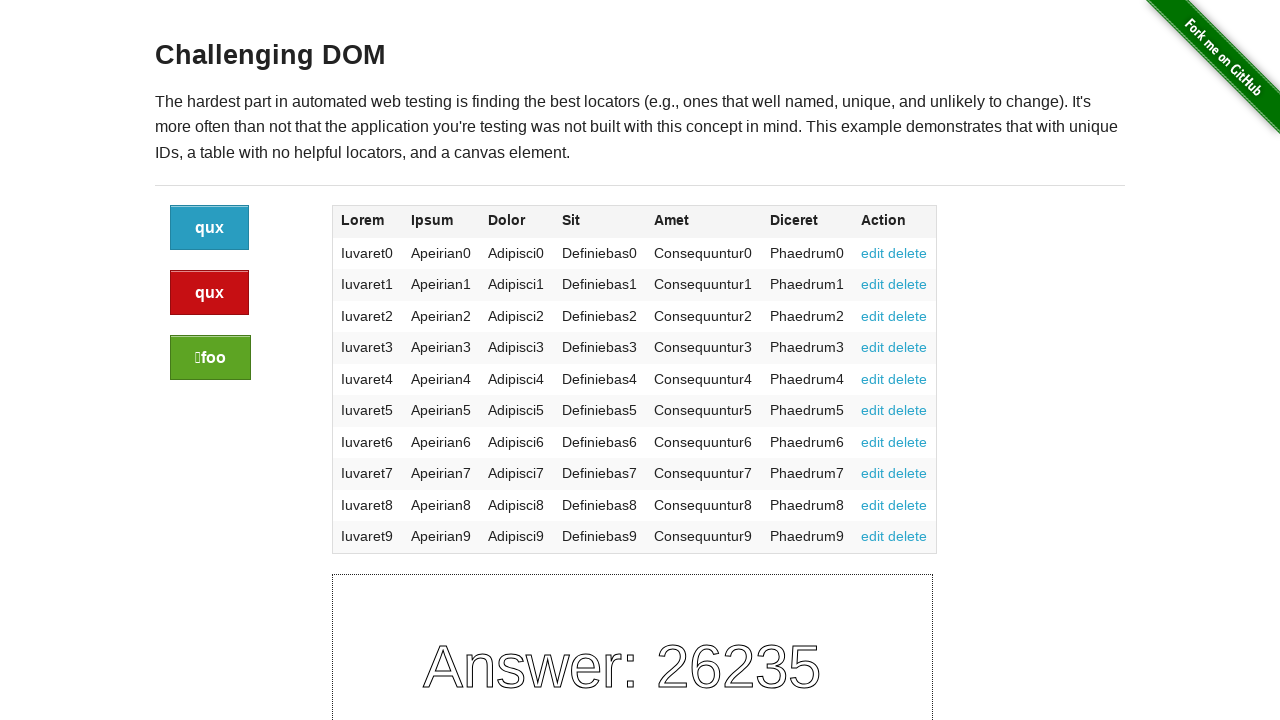

Verified first table header remains unchanged after clicking refresh button
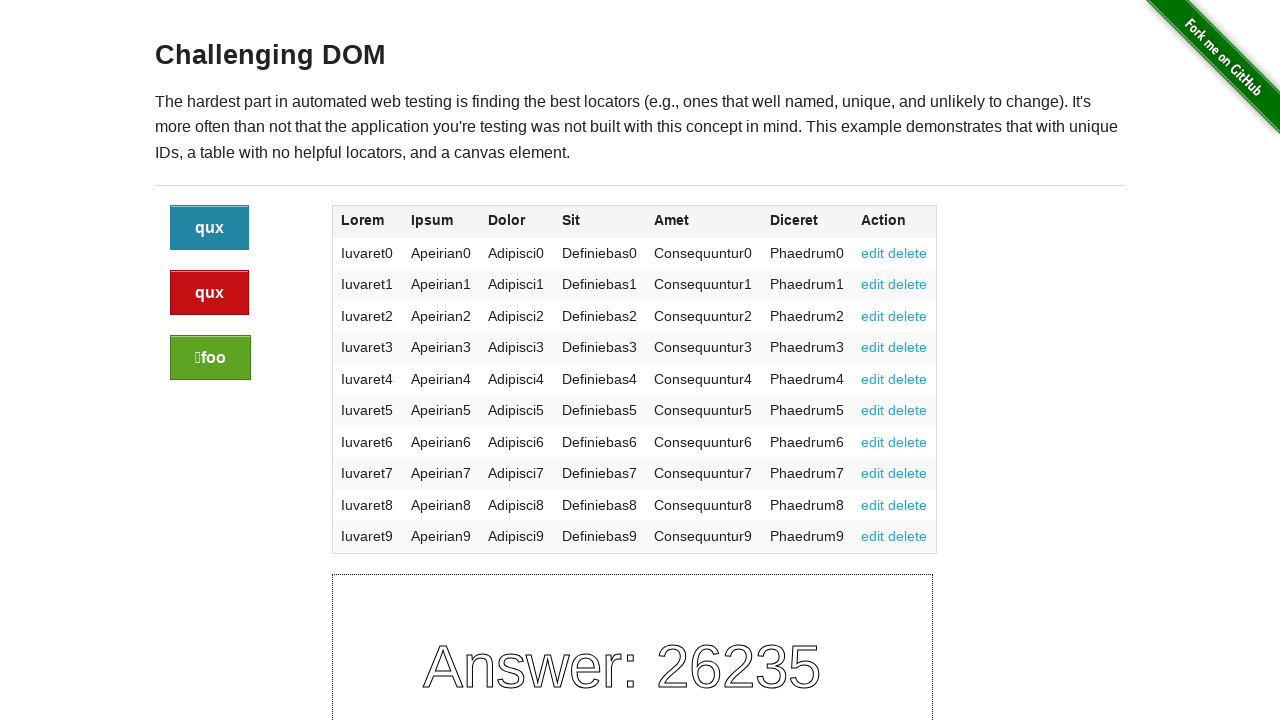

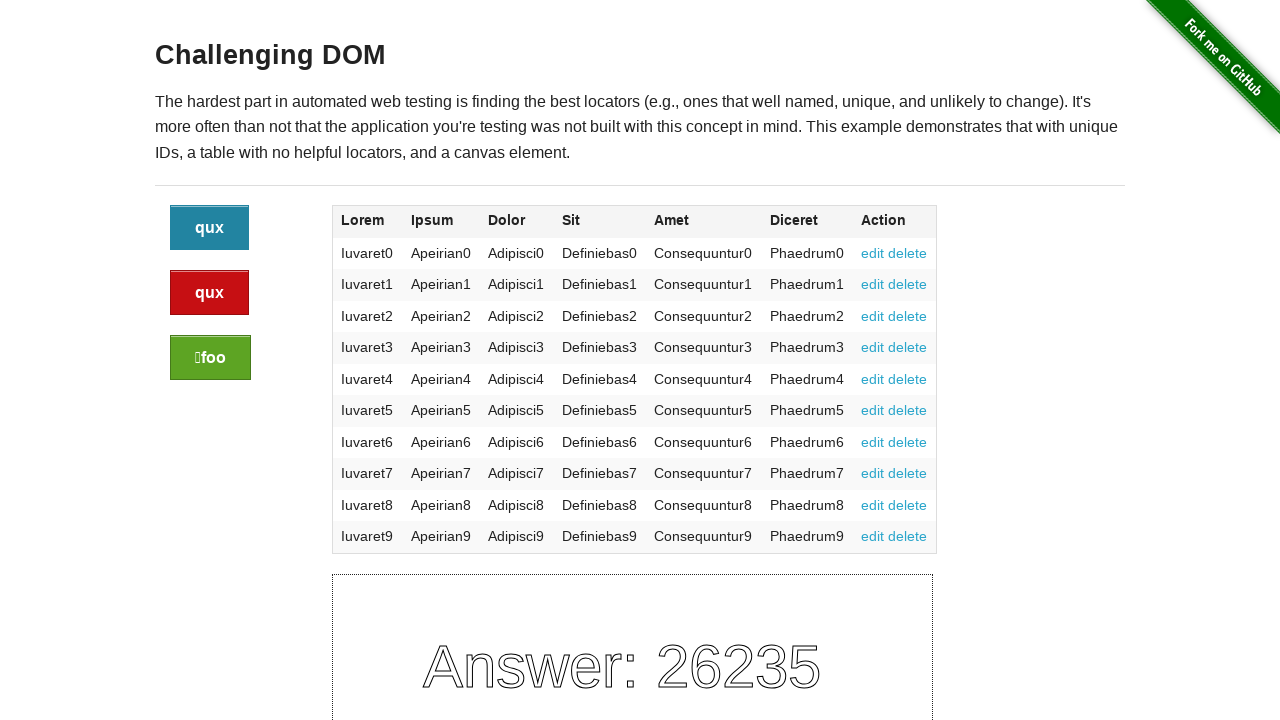